Tests clicking on an authentication toggle element on the minfin.com.ua page

Starting URL: https://minfin.com.ua/ua/

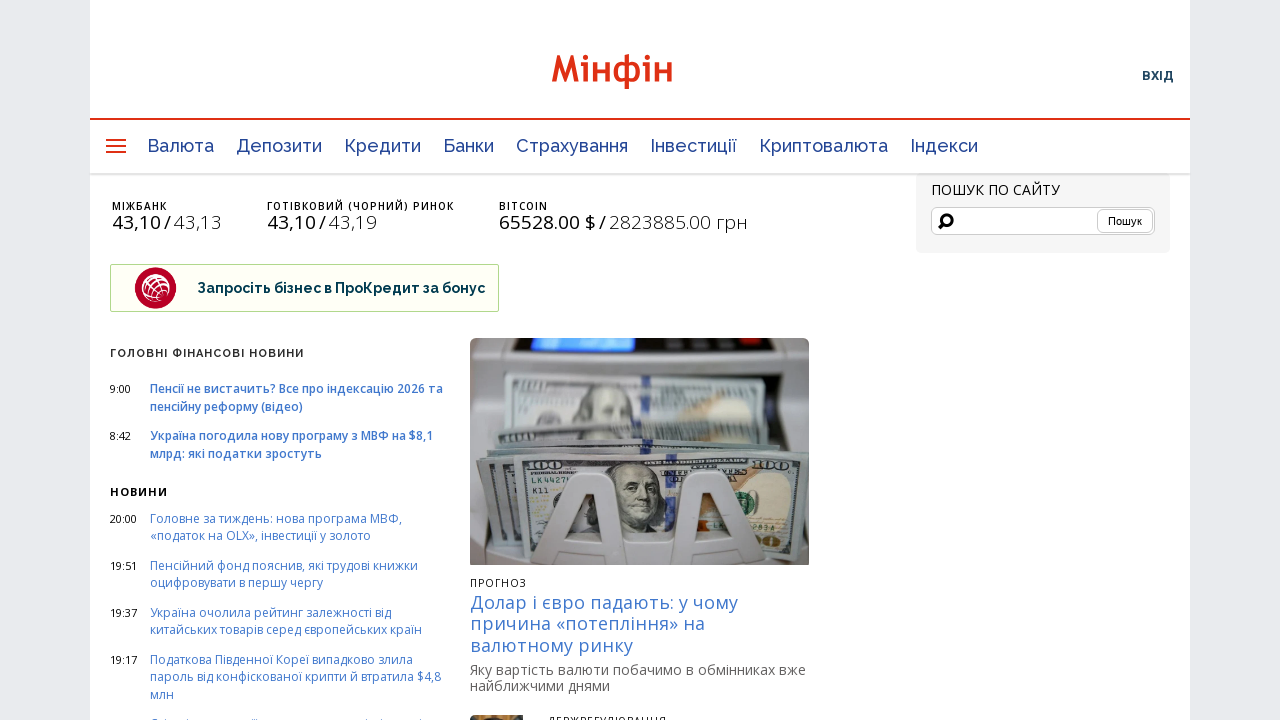

Clicked authentication toggle element on minfin.com.ua at (1158, 76) on div.js-toggle-auth
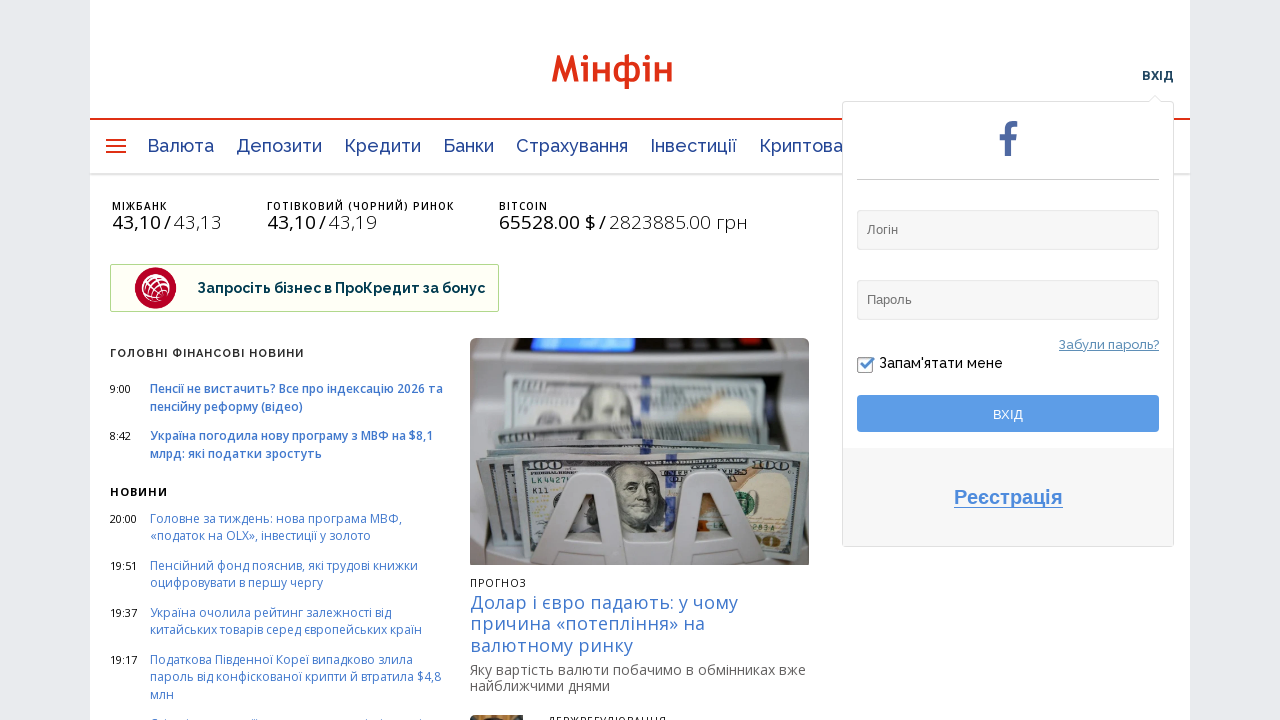

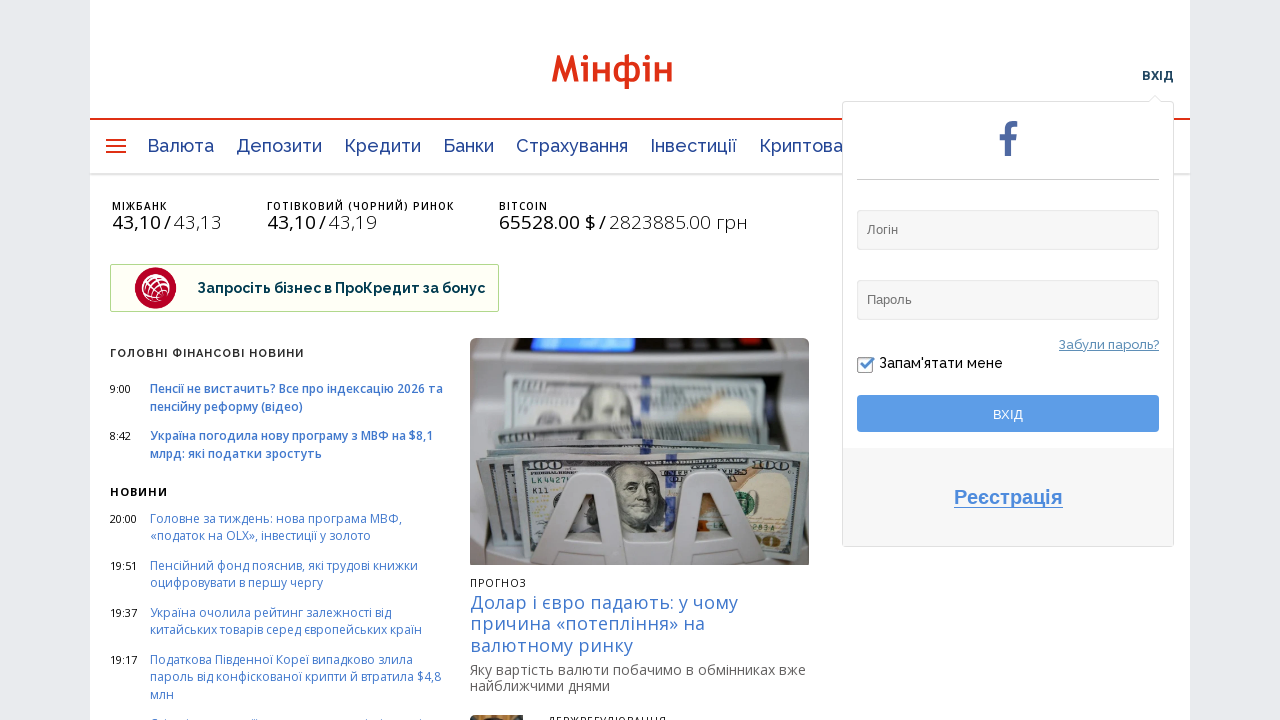